Tests alert functionality by entering a name in the input field, triggering an alert, and verifying the alert message content before accepting it

Starting URL: https://rahulshettyacademy.com/AutomationPractice/

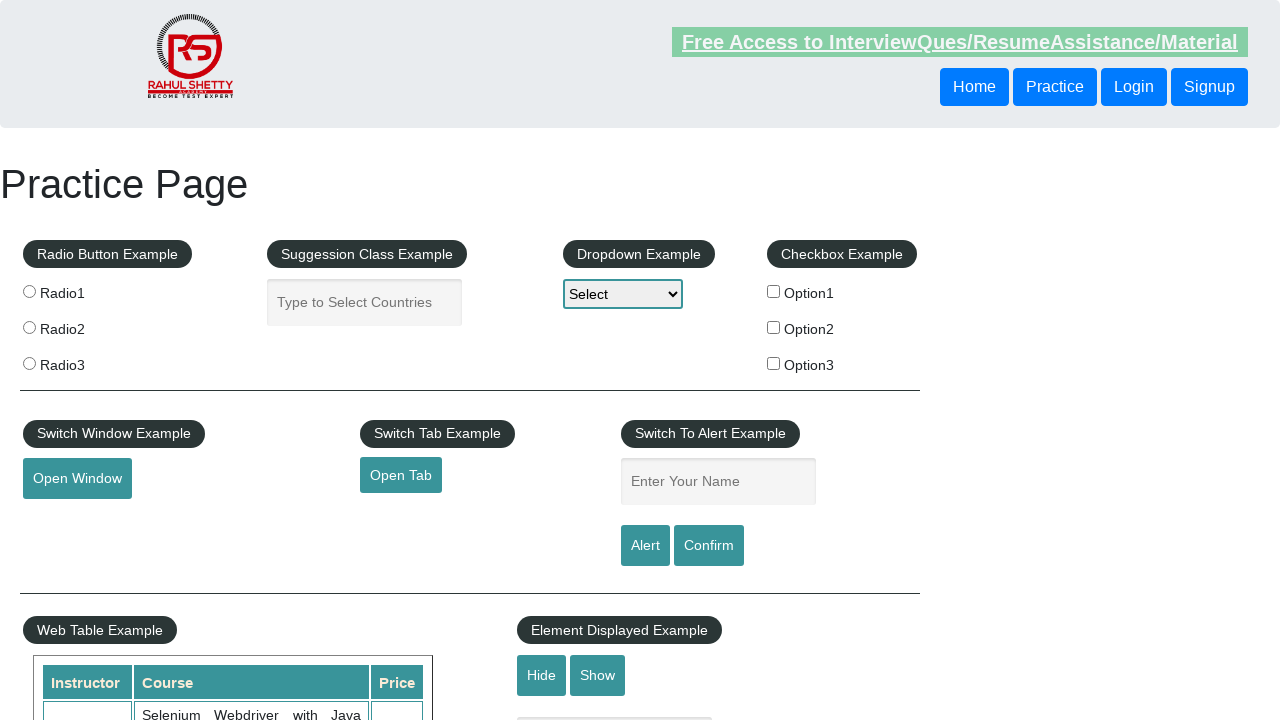

Navigated to Selenium04Alerts test page
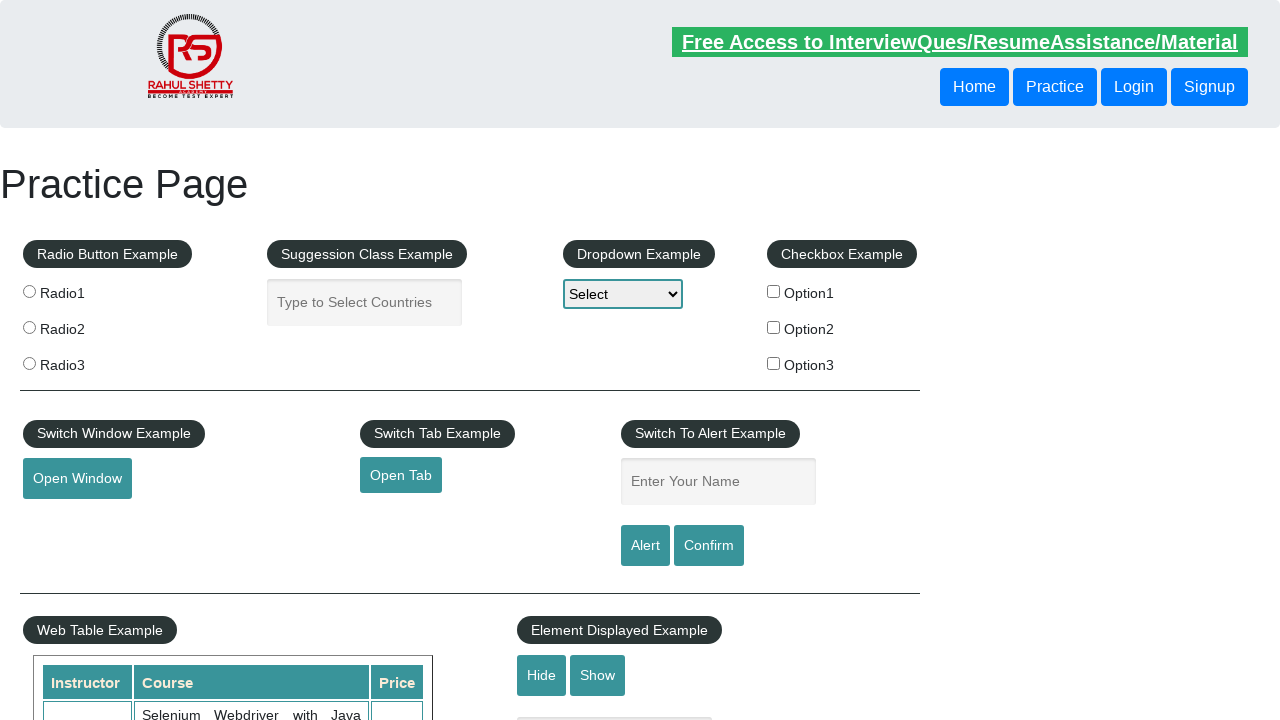

Entered 'Nebyou' in the name input field on #name
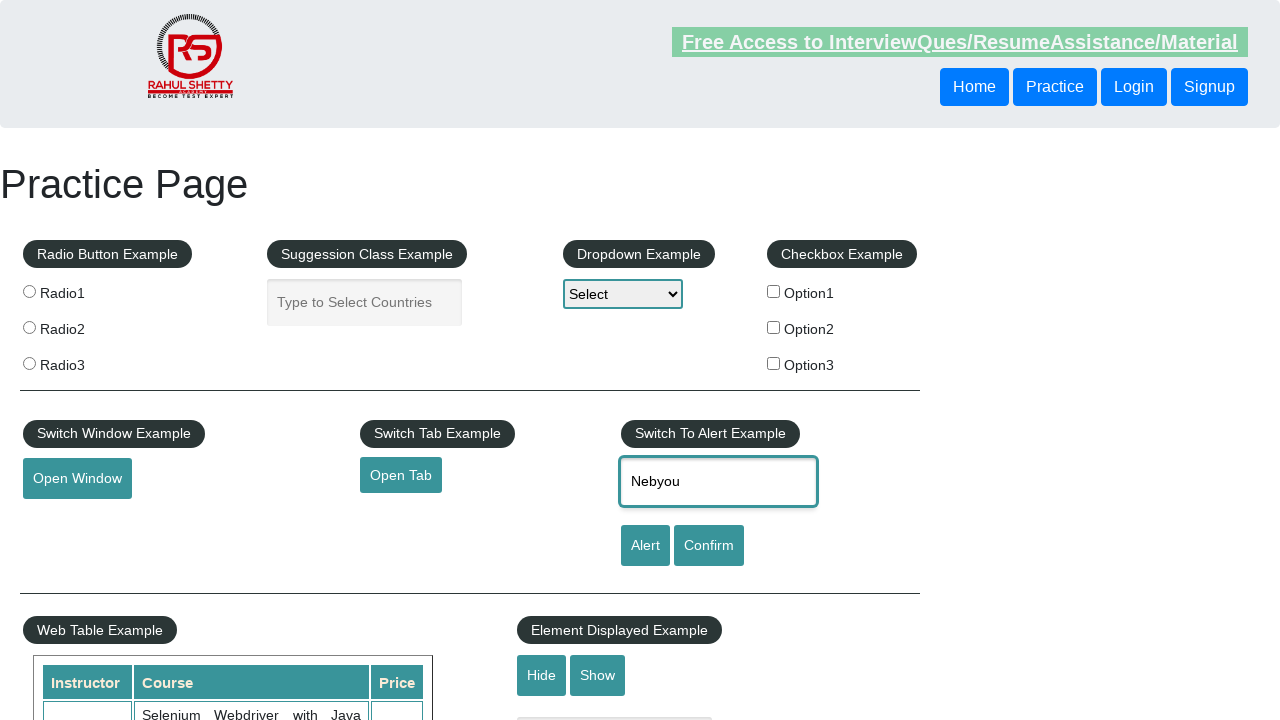

Set up dialog handler to verify alert message
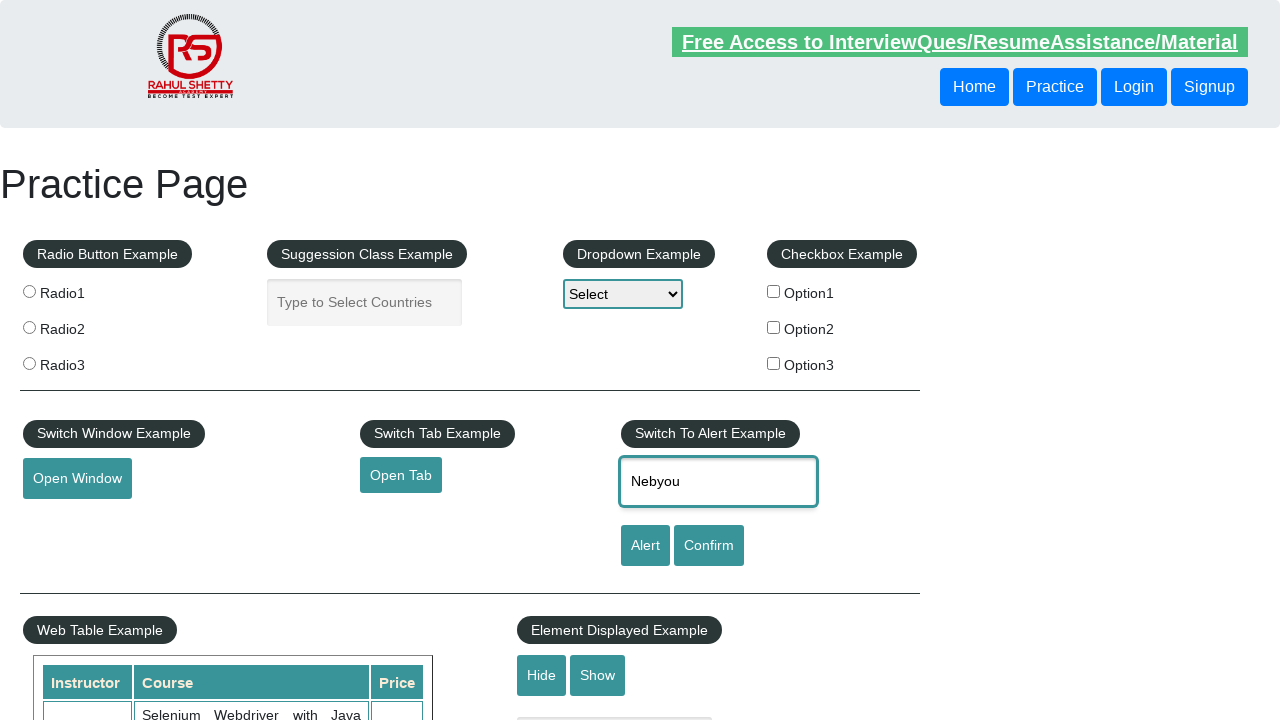

Clicked alert button to trigger the alert dialog at (645, 546) on #alertbtn
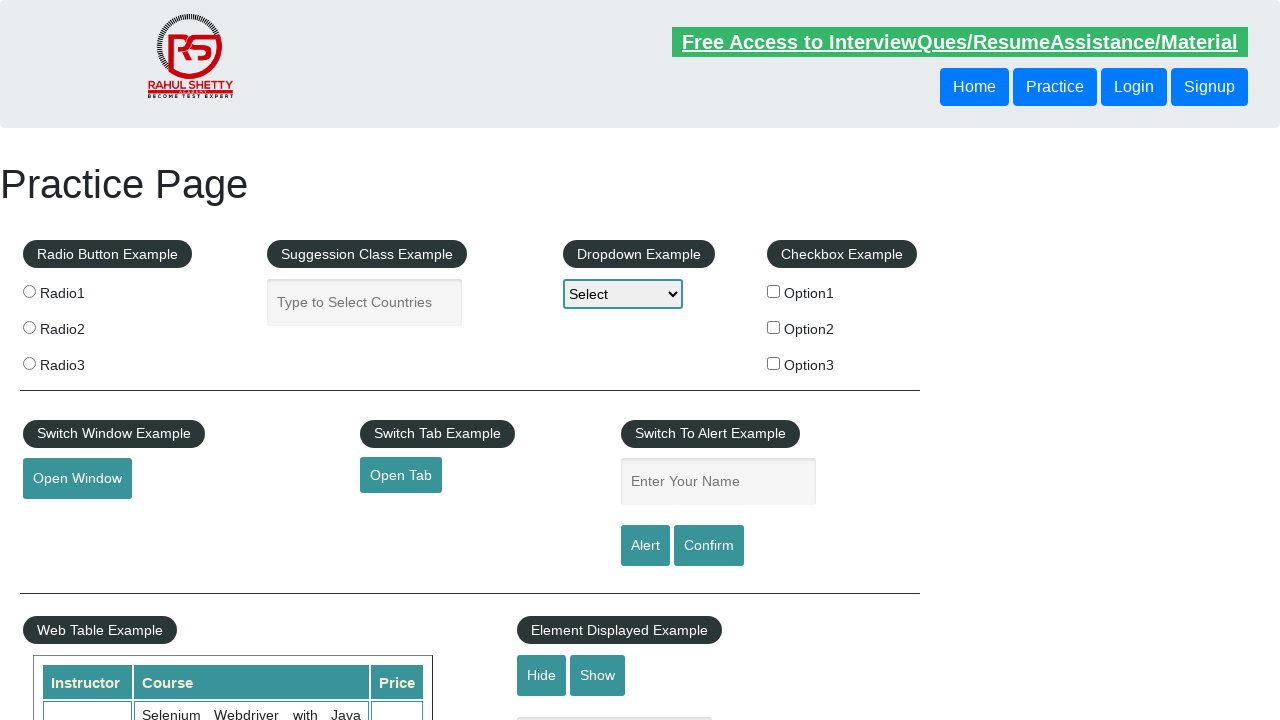

Alert dialog was handled and accepted
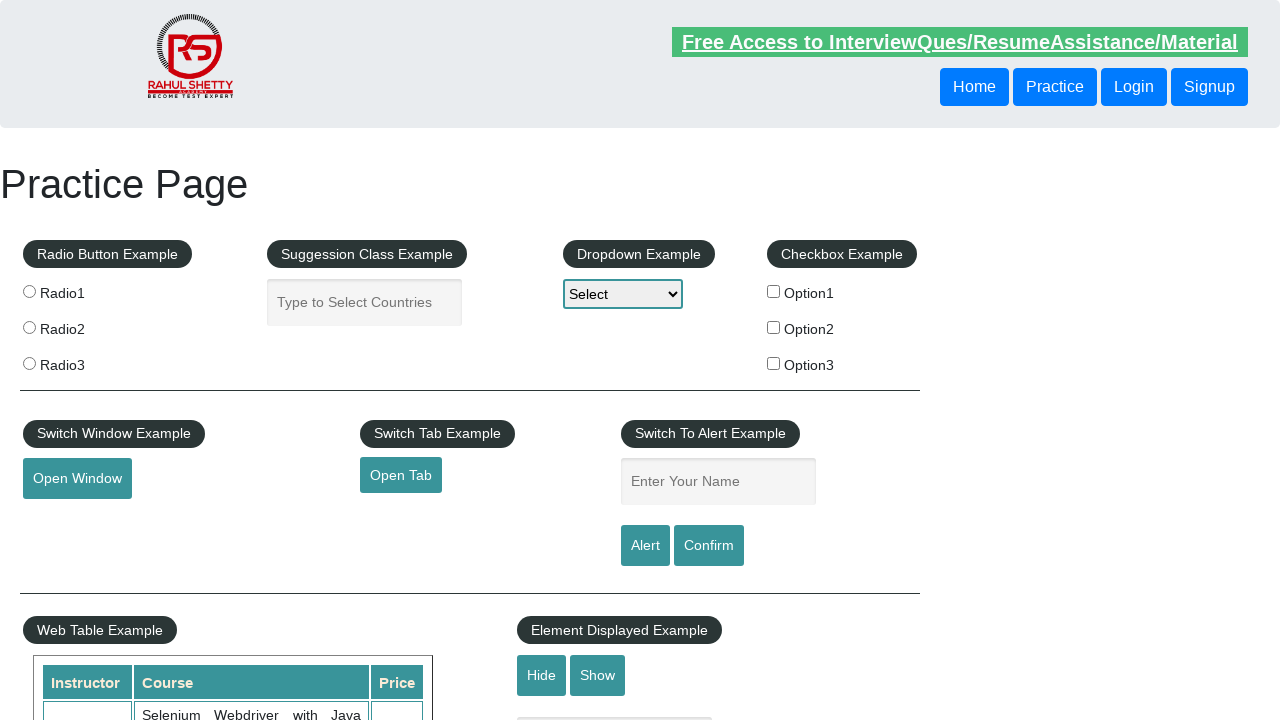

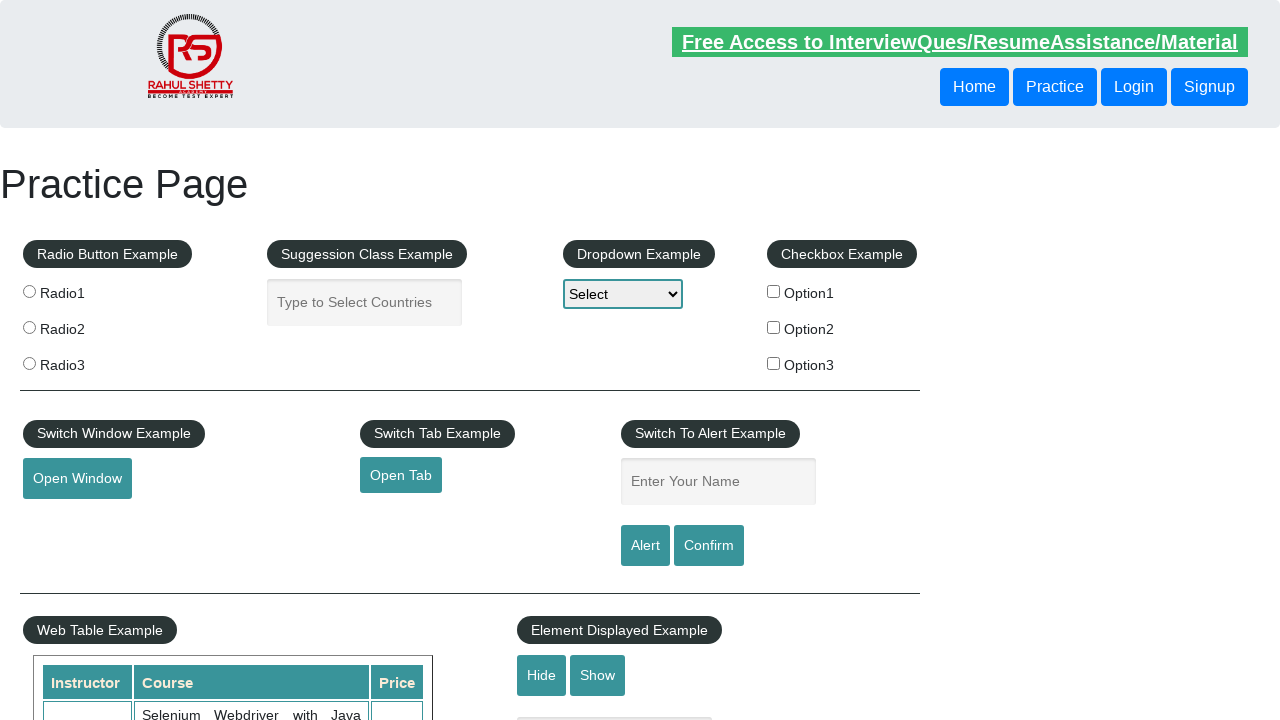